Tests checkbox functionality by clicking a "friends and family" checkbox and verifying its selection state on a dropdown/checkbox practice page.

Starting URL: https://rahulshettyacademy.com/dropdownsPractise/

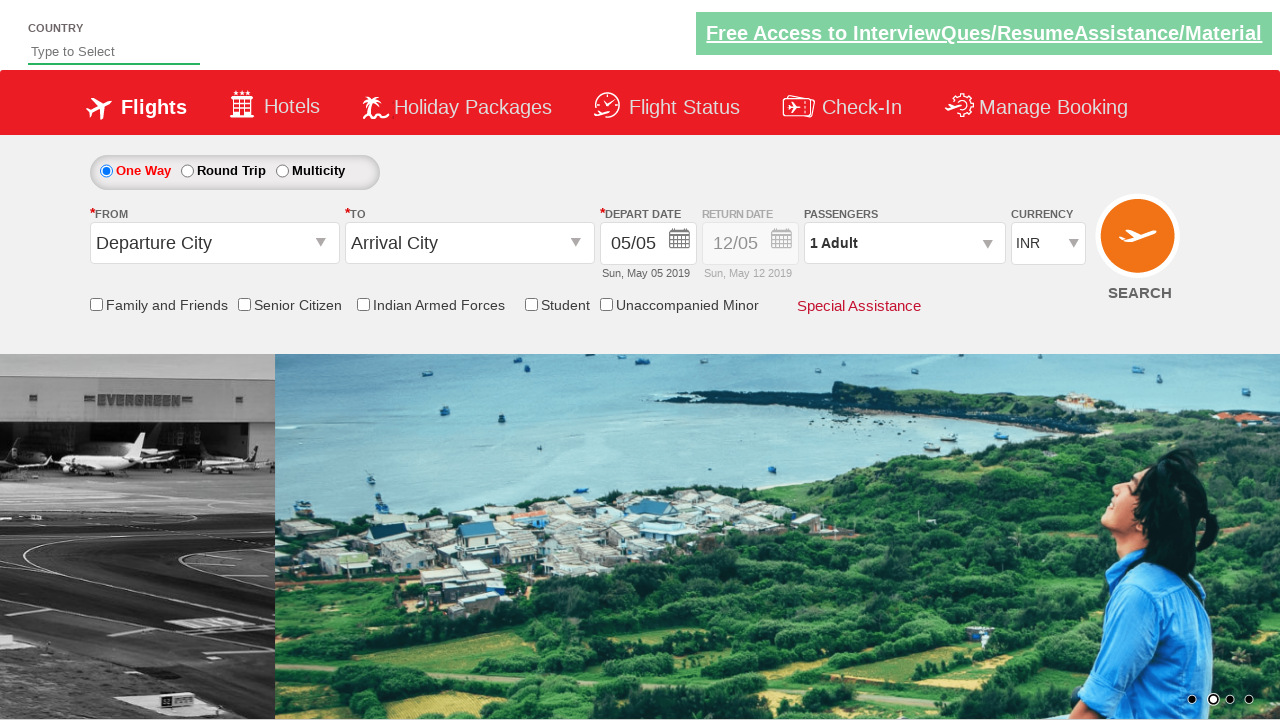

Clicked the 'Friends and Family' checkbox at (96, 304) on #ctl00_mainContent_chk_friendsandfamily
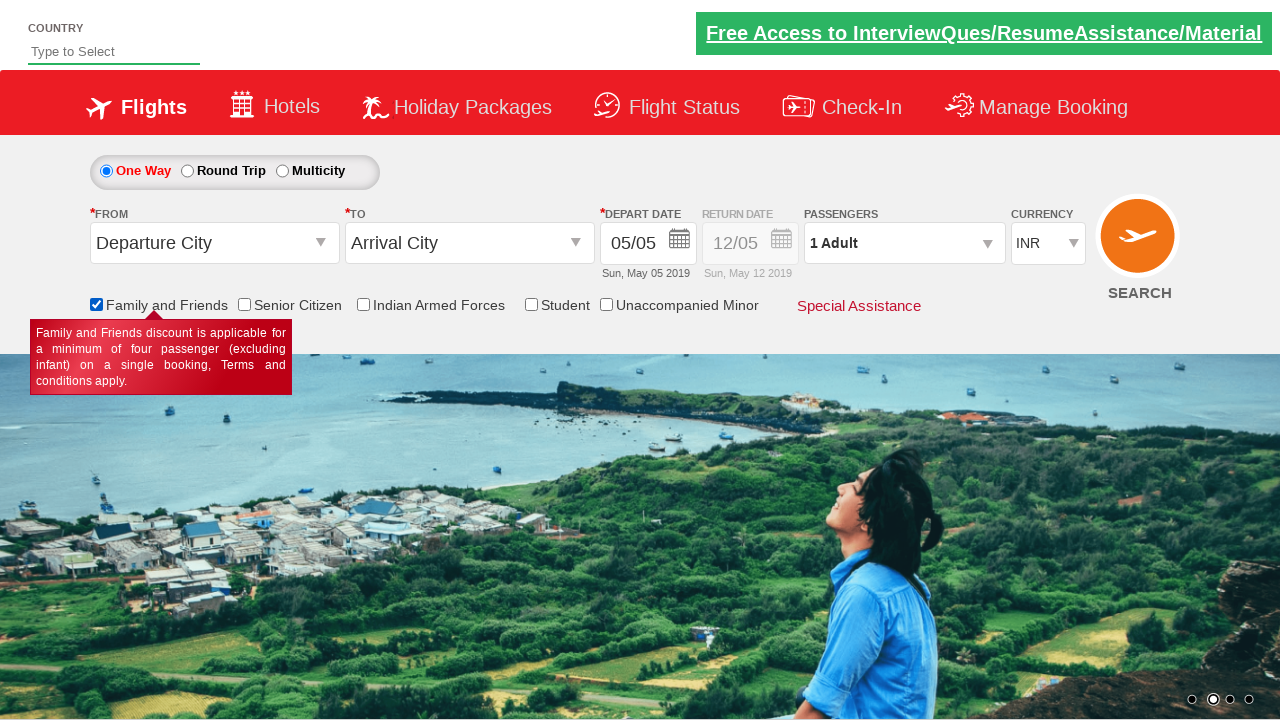

Located the 'Friends and Family' checkbox element
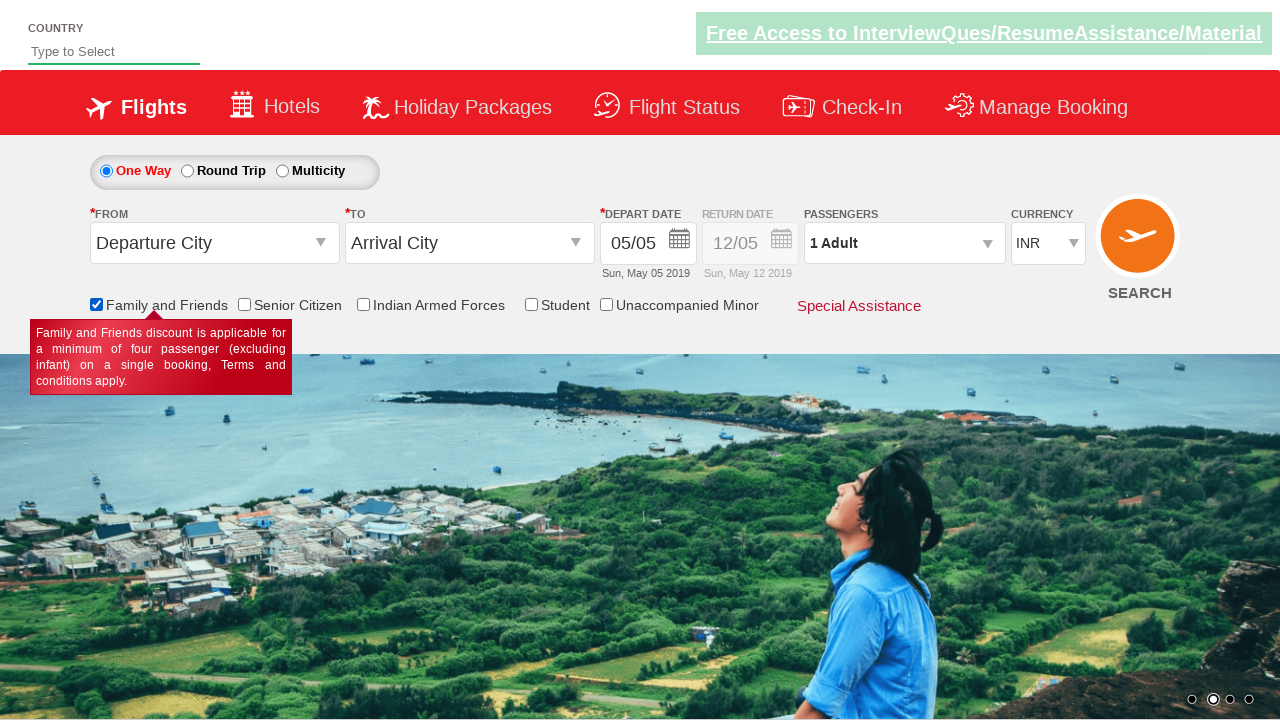

Verified that the 'Friends and Family' checkbox is selected
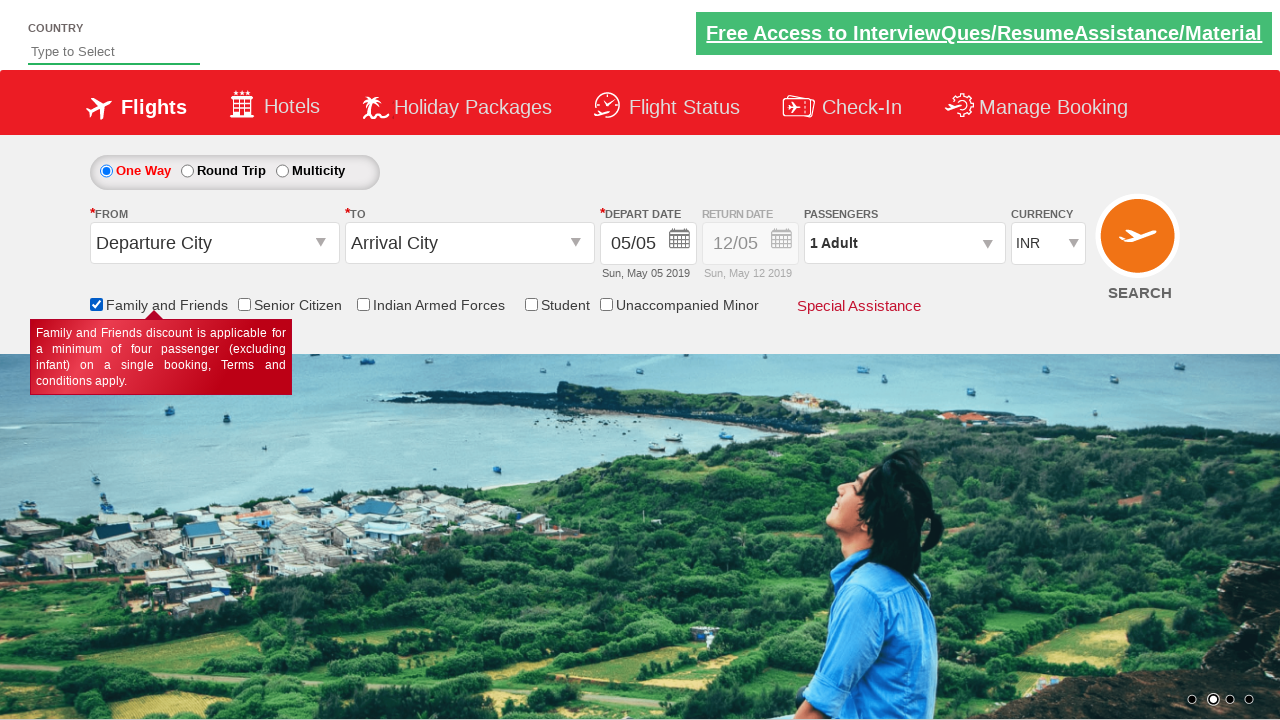

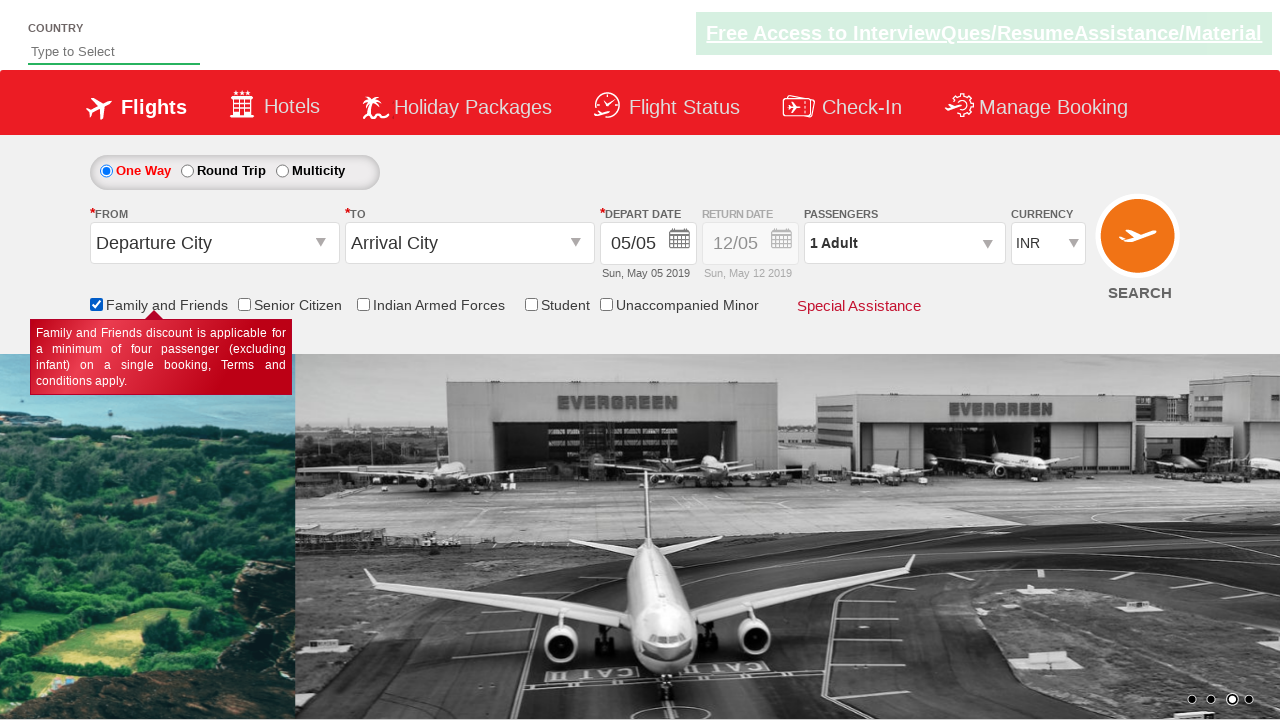